Tests handling of child windows/tabs by clicking a link that opens a new page, extracting text from the new page, parsing a domain from an email address in that text, and filling it into a form field on the original page.

Starting URL: https://rahulshettyacademy.com/loginpagePractise/

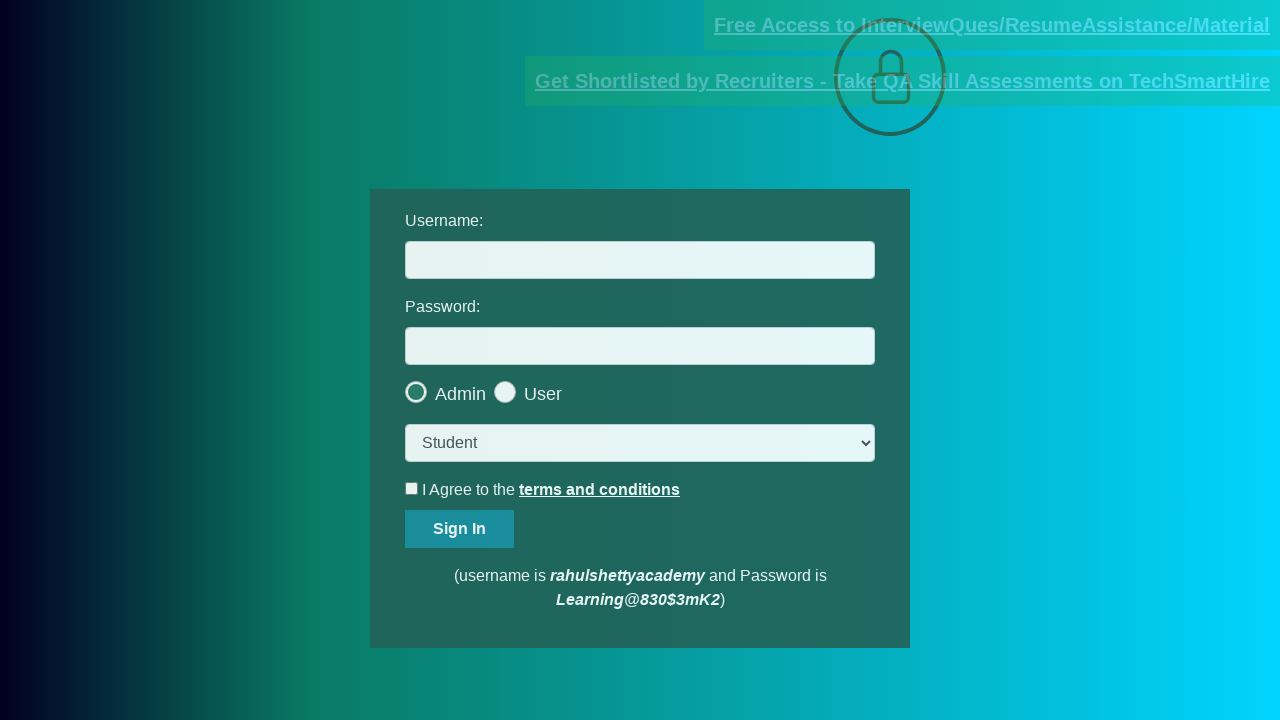

Located the blinking link that opens a new tab
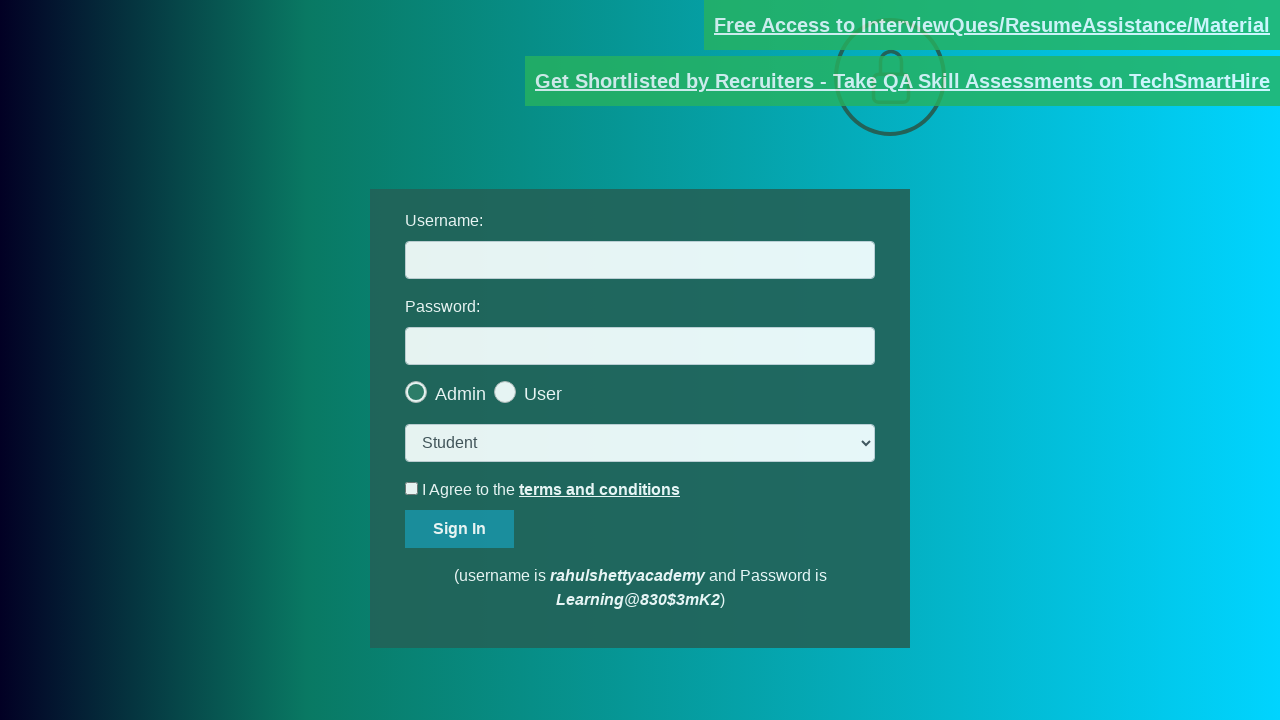

Clicked the link to open a new page at (992, 25) on [href*="documents-request"]
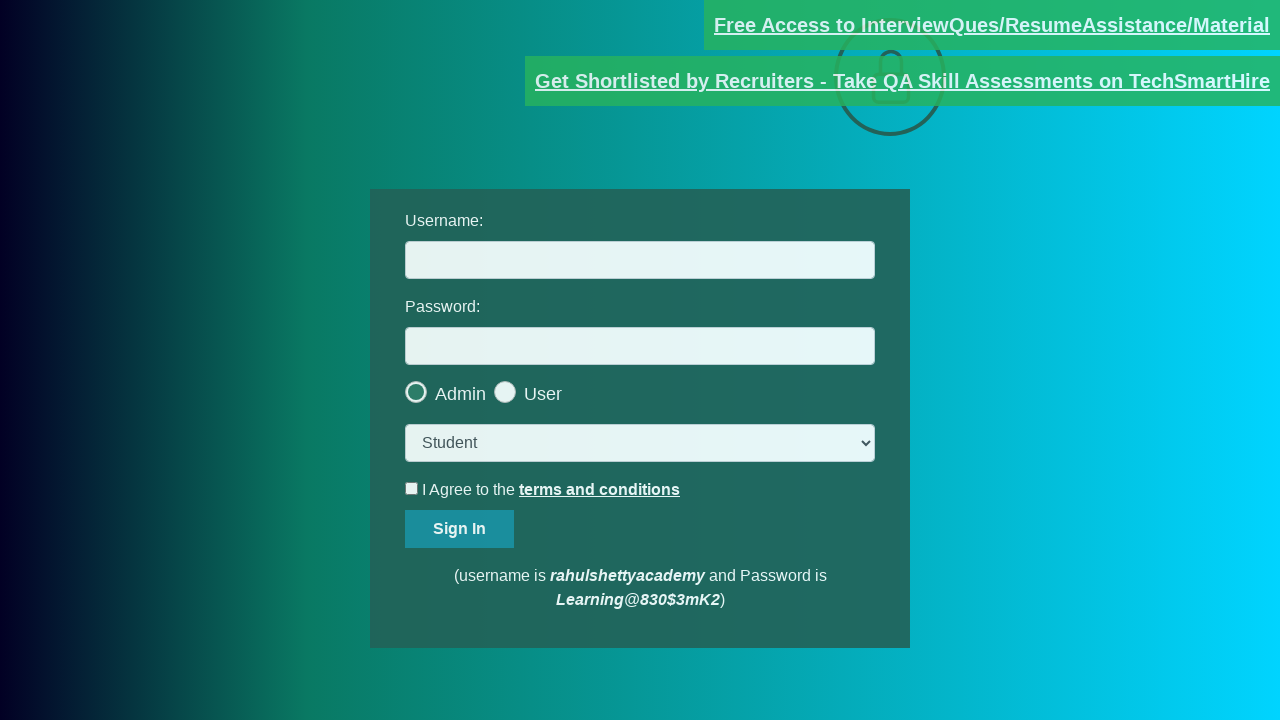

New page opened and captured
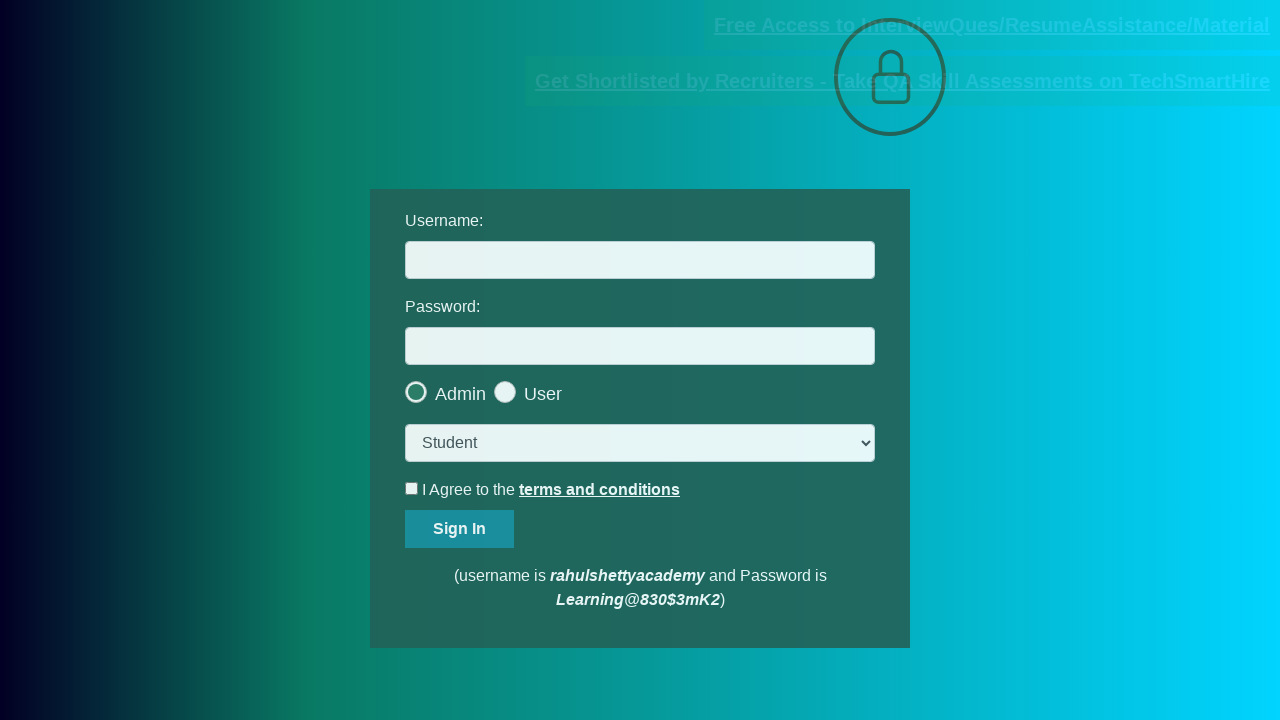

New page finished loading
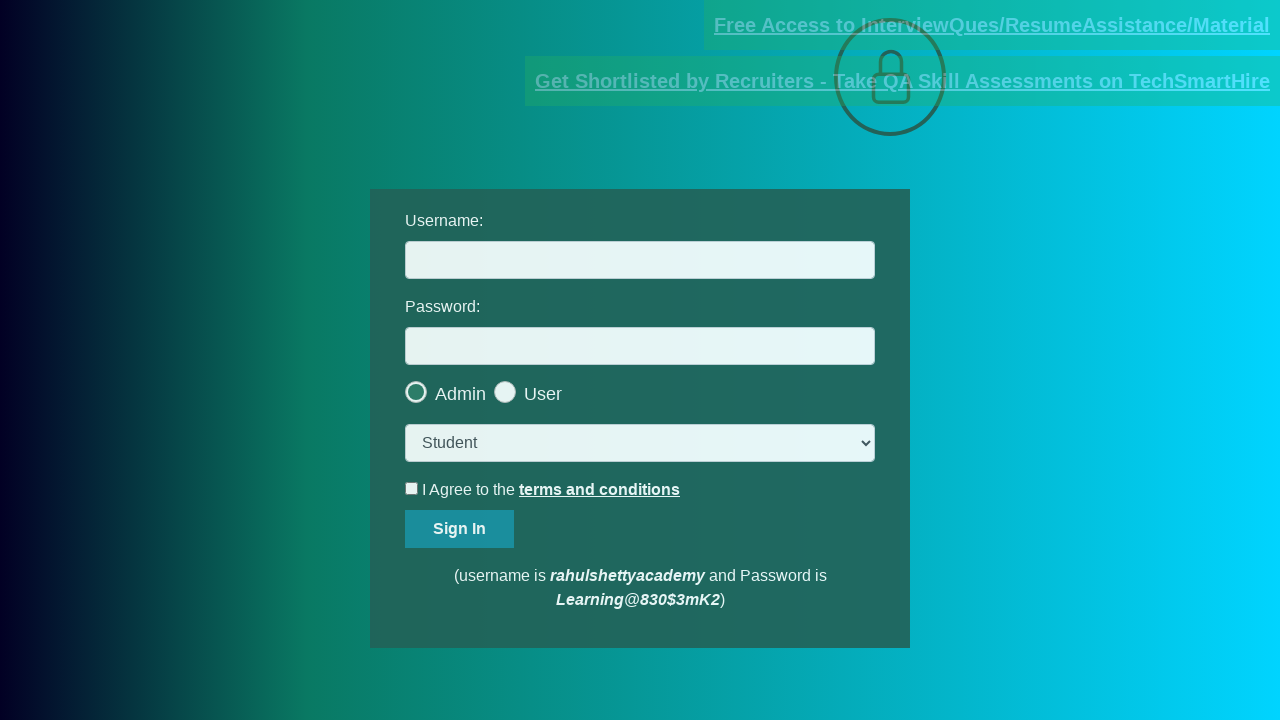

Extracted text from red element on new page
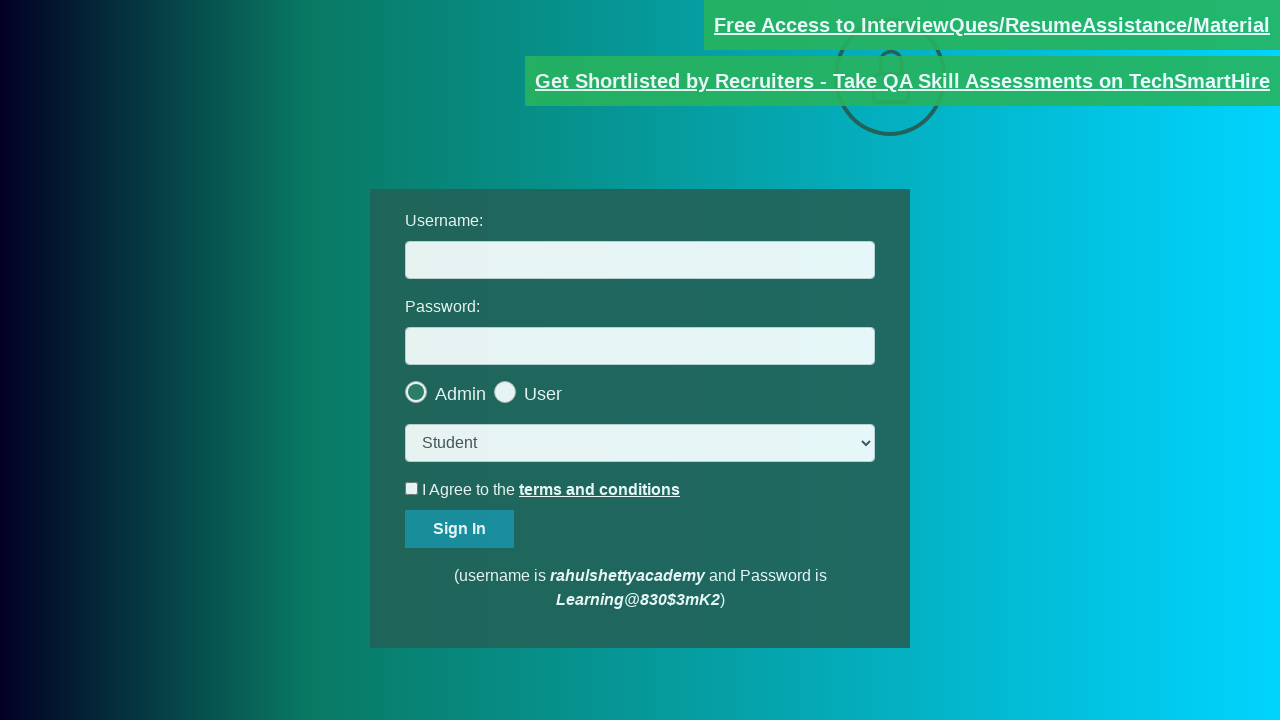

Split email text by '@' symbol
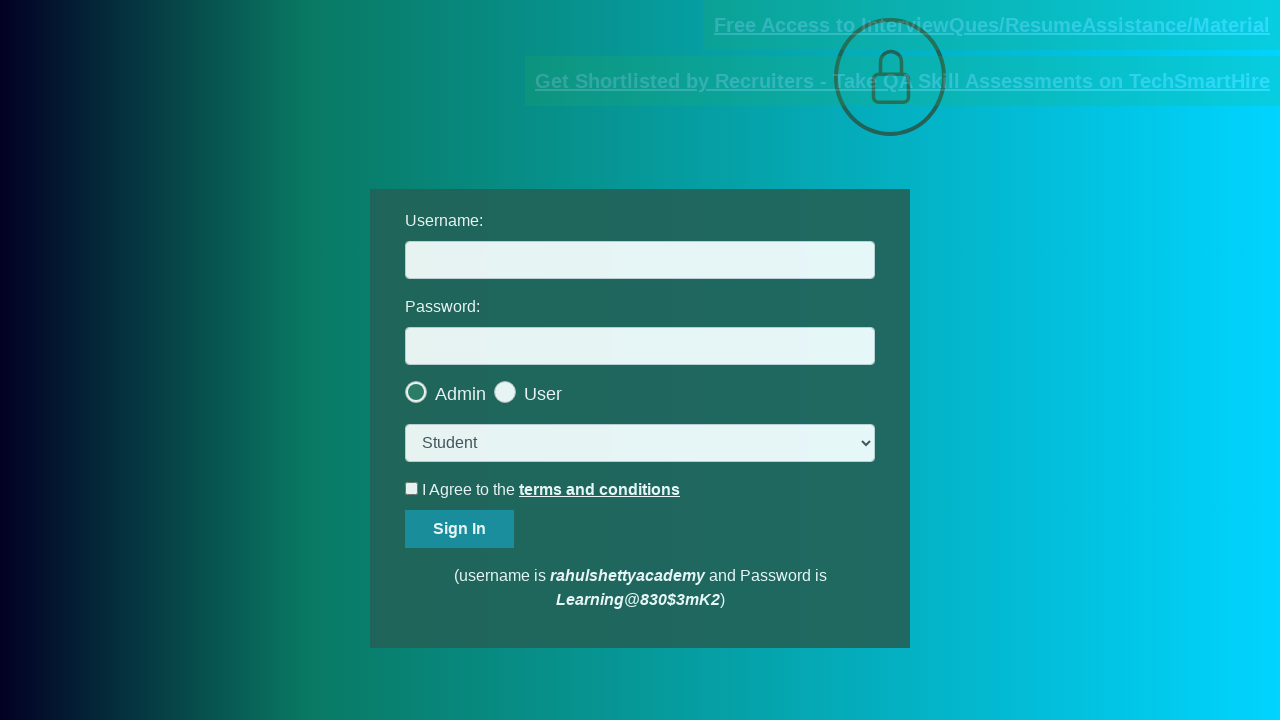

Parsed domain from email: rahulshettyacademy.com
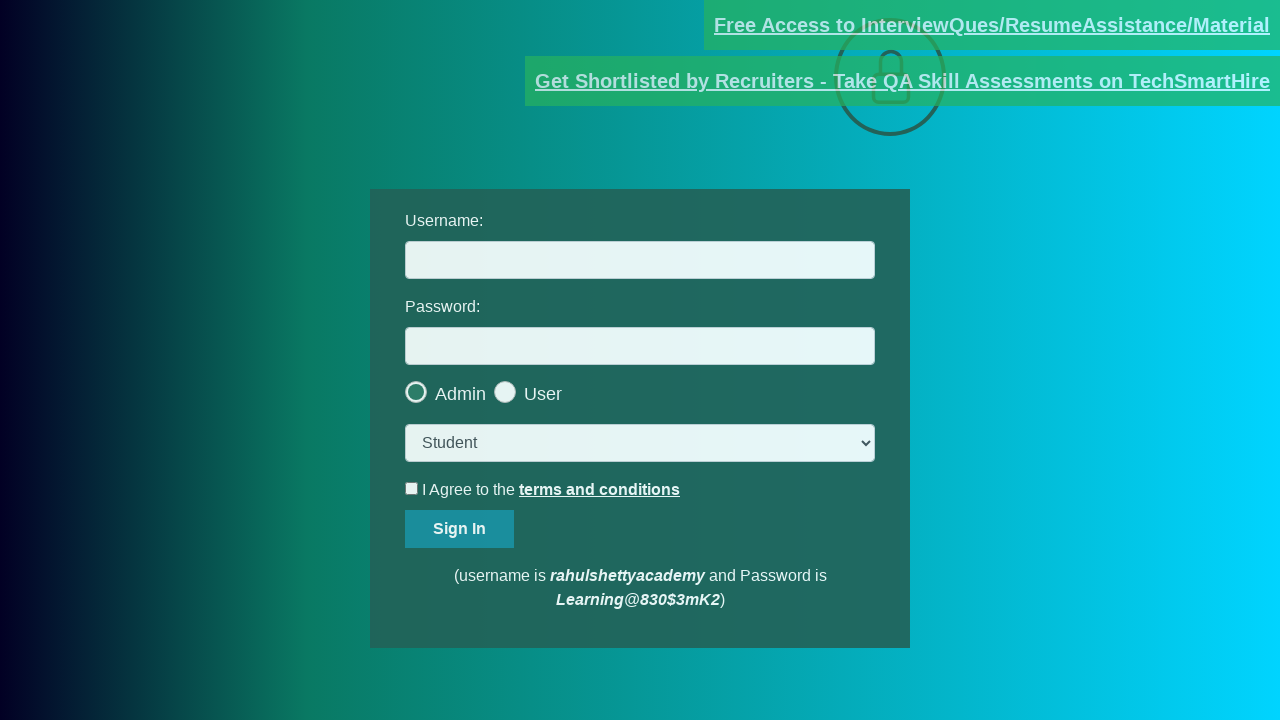

Filled username field with extracted domain: rahulshettyacademy.com on #username
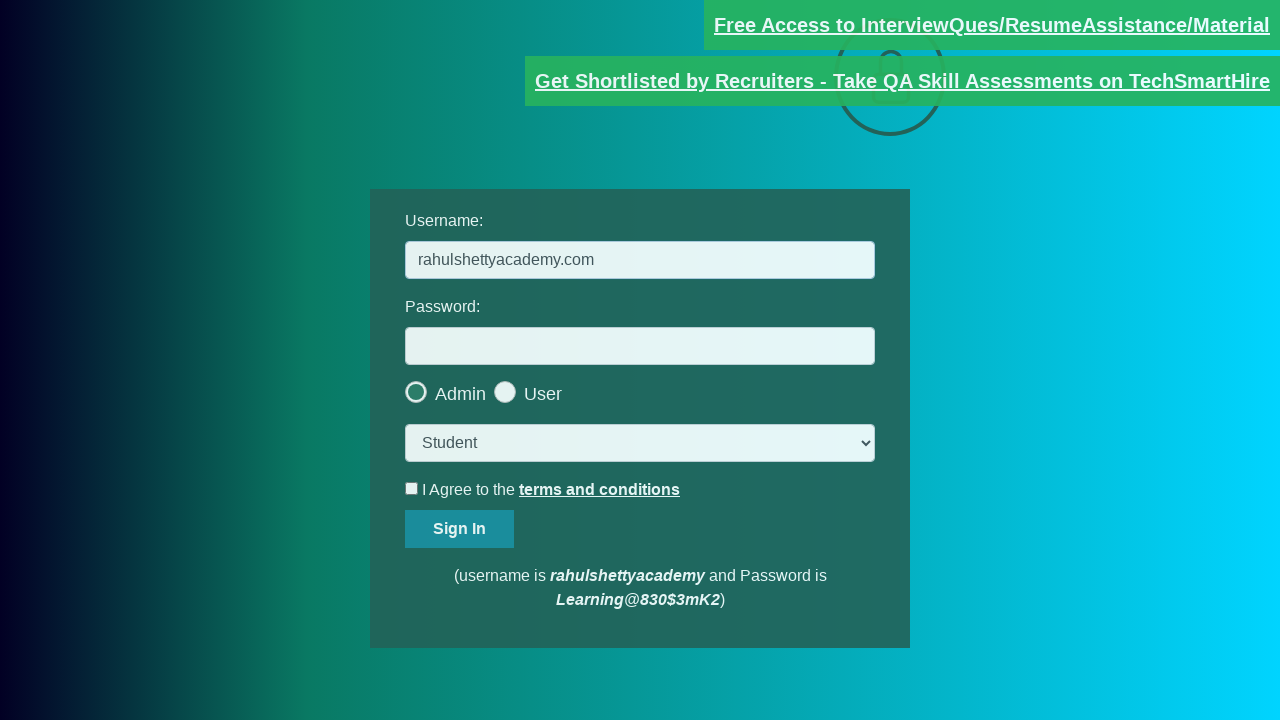

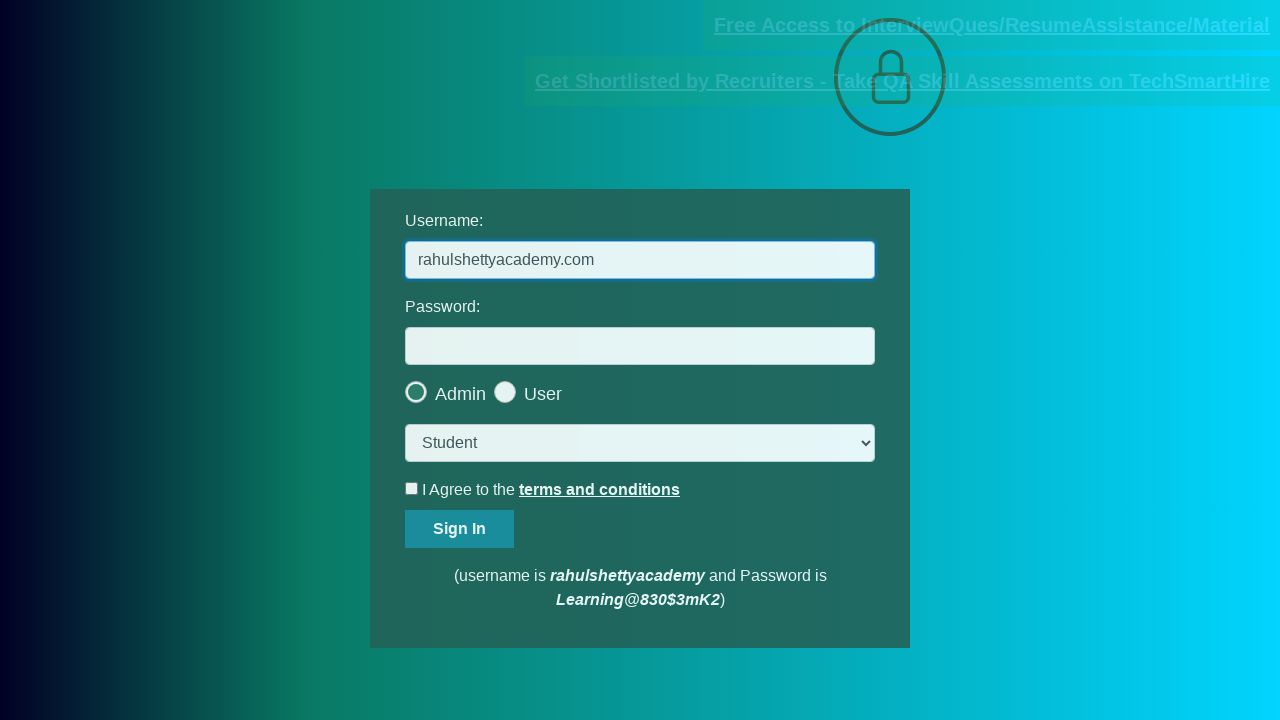